Tests that the Clear completed button displays correct text after checking an item

Starting URL: https://demo.playwright.dev/todomvc

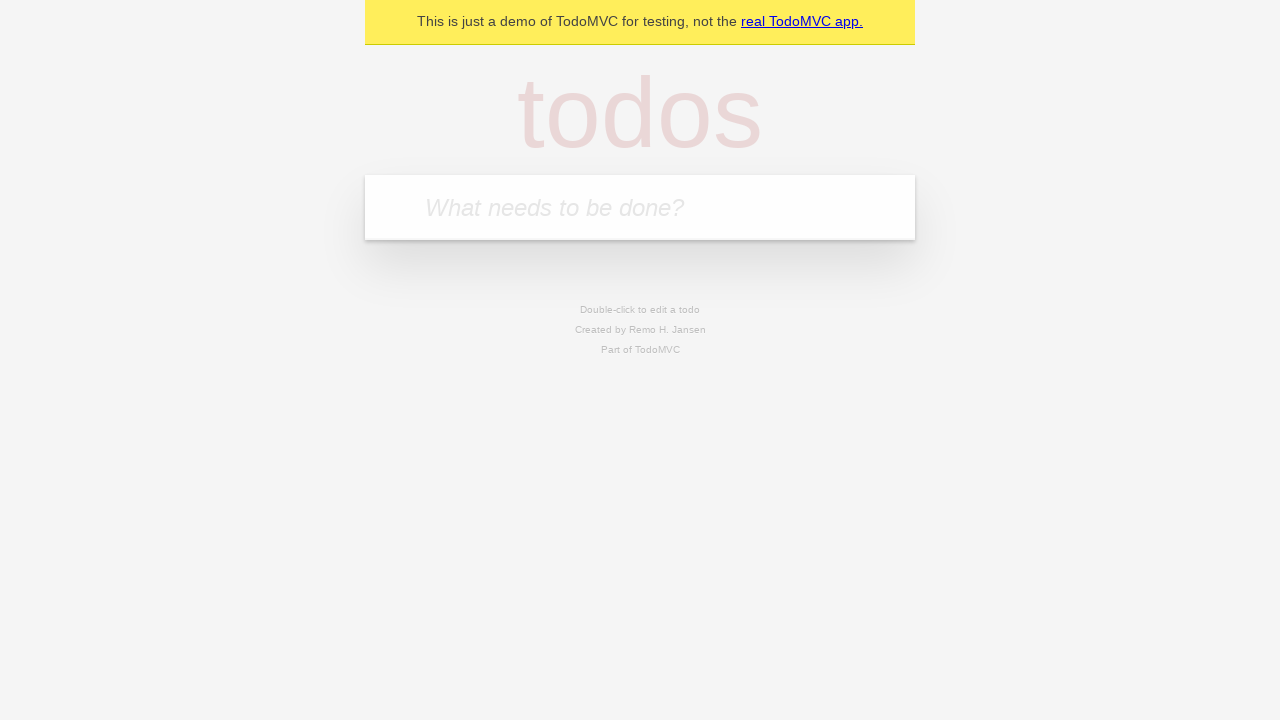

Filled todo input with 'buy some cheese' on internal:attr=[placeholder="What needs to be done?"i]
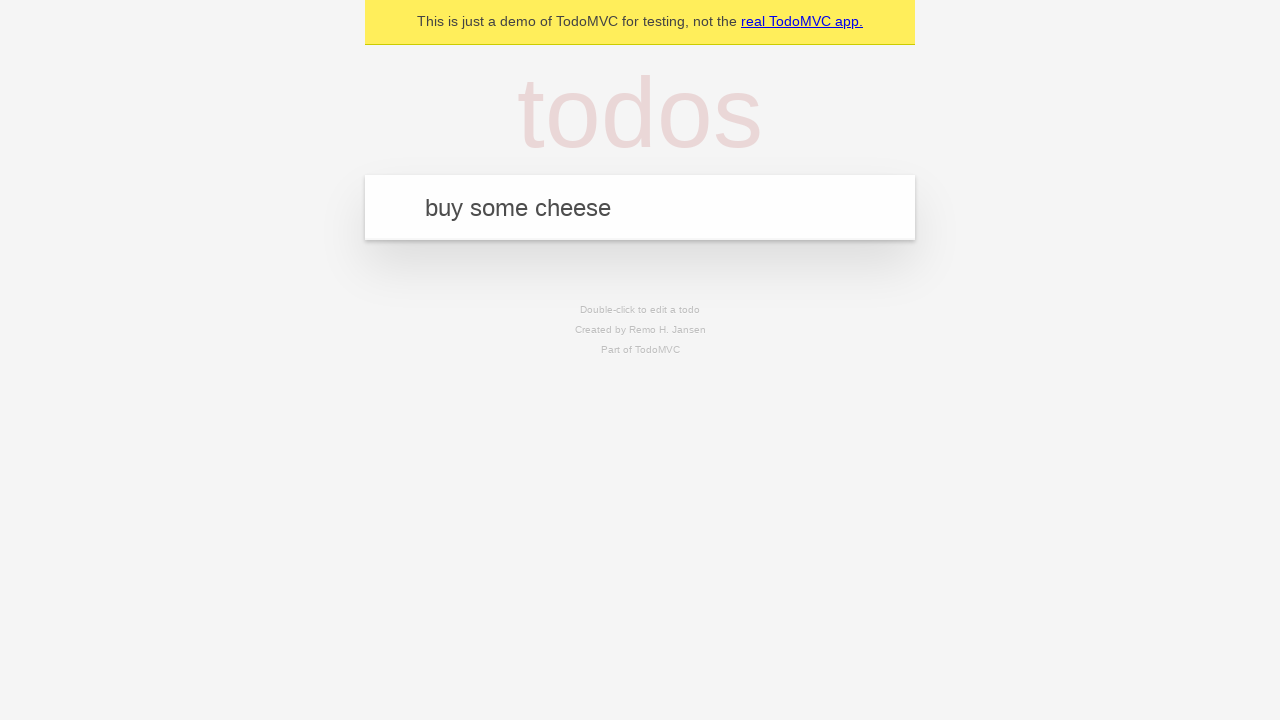

Pressed Enter to add first todo item on internal:attr=[placeholder="What needs to be done?"i]
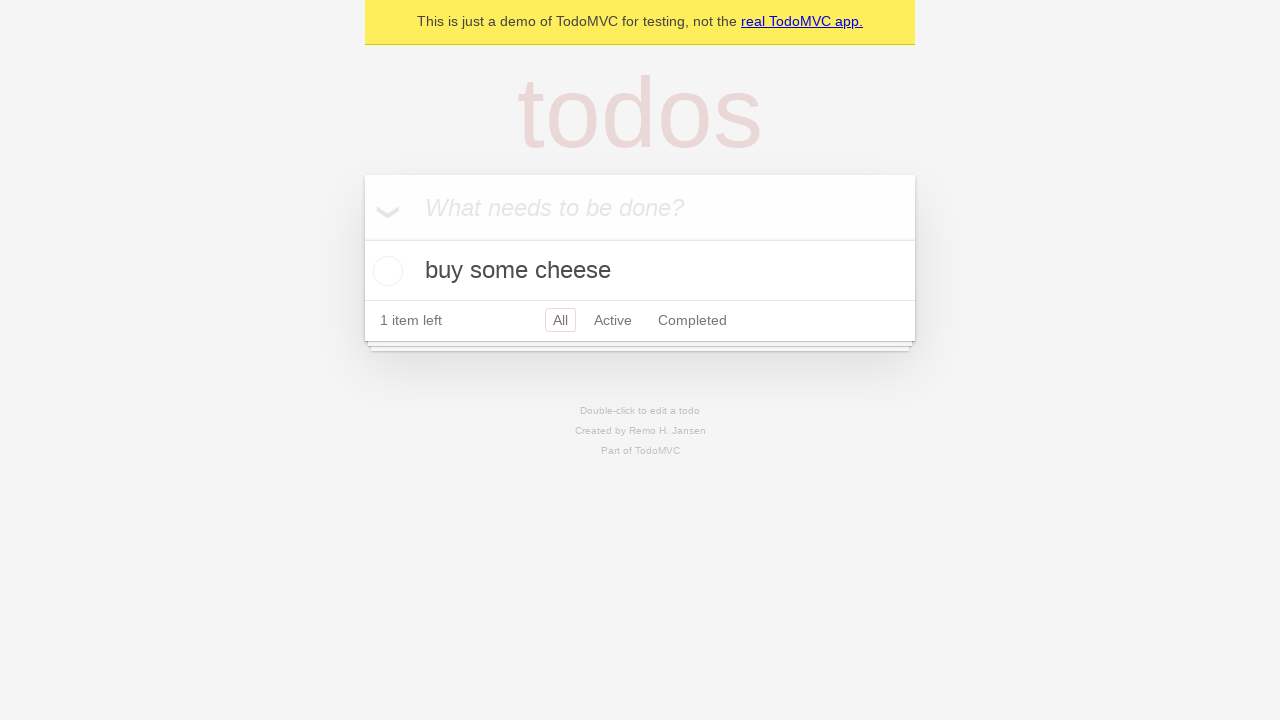

Filled todo input with 'feed the cat' on internal:attr=[placeholder="What needs to be done?"i]
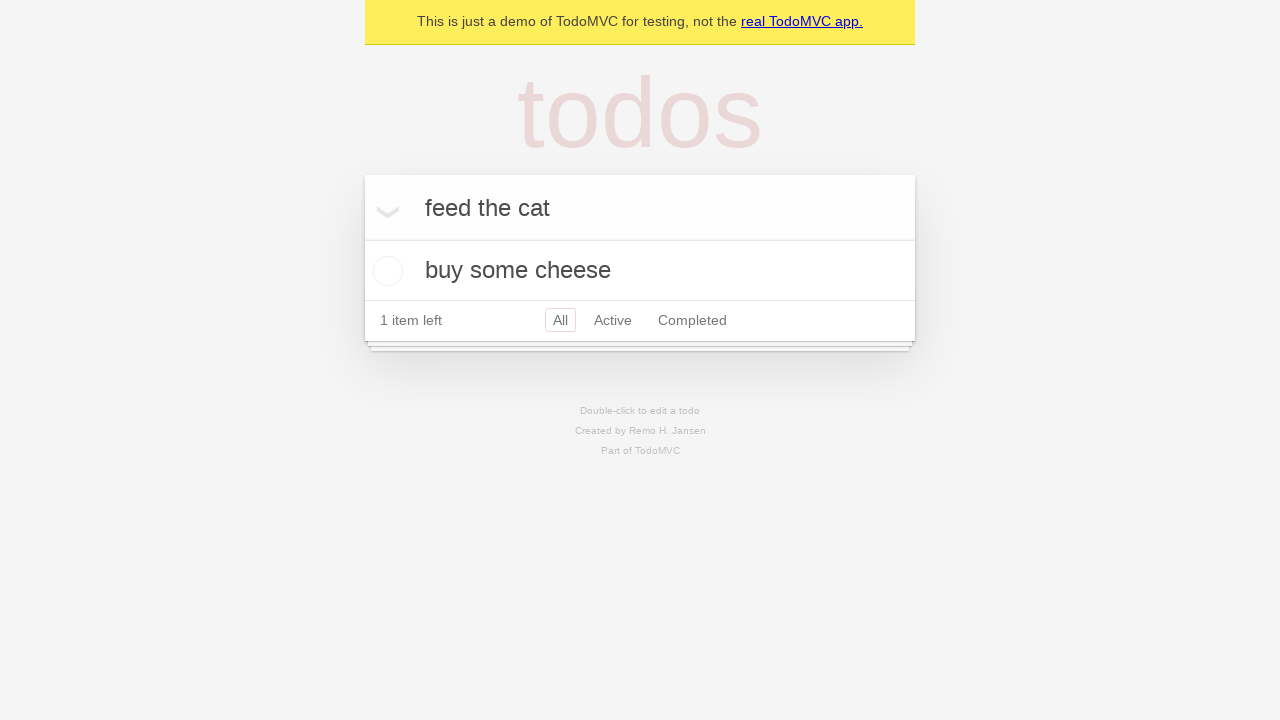

Pressed Enter to add second todo item on internal:attr=[placeholder="What needs to be done?"i]
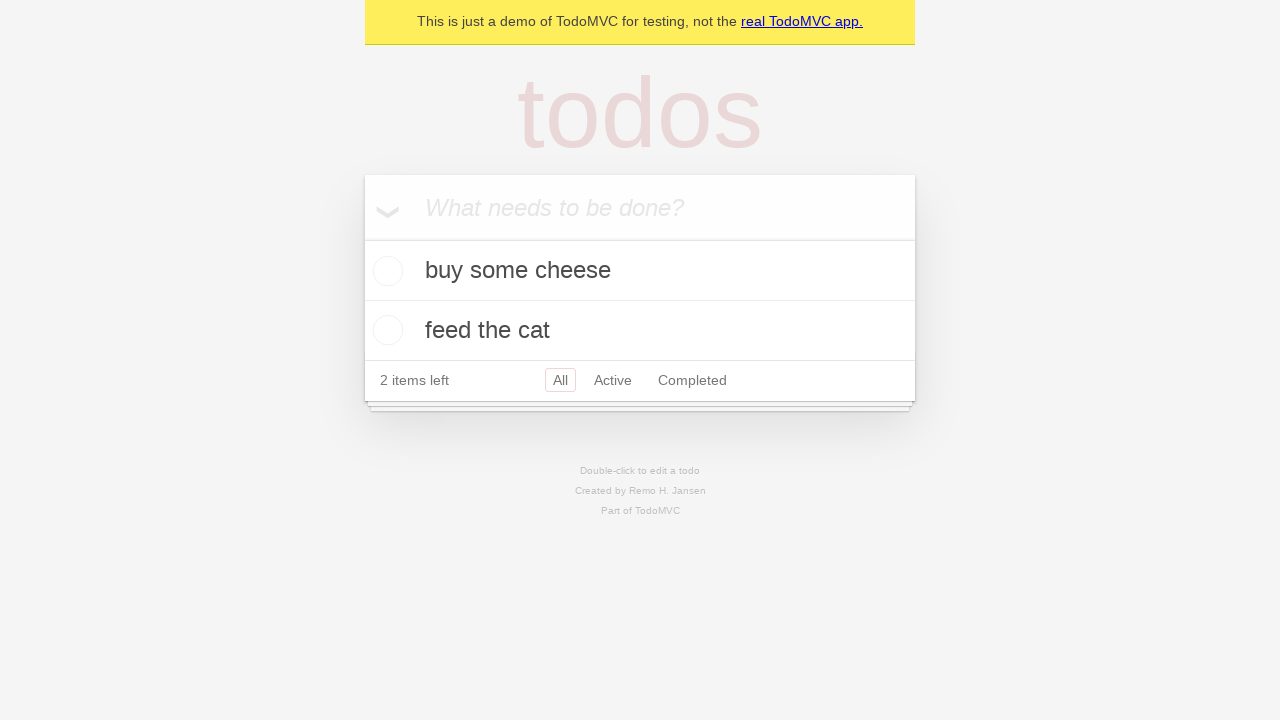

Filled todo input with 'book a doctors appointment' on internal:attr=[placeholder="What needs to be done?"i]
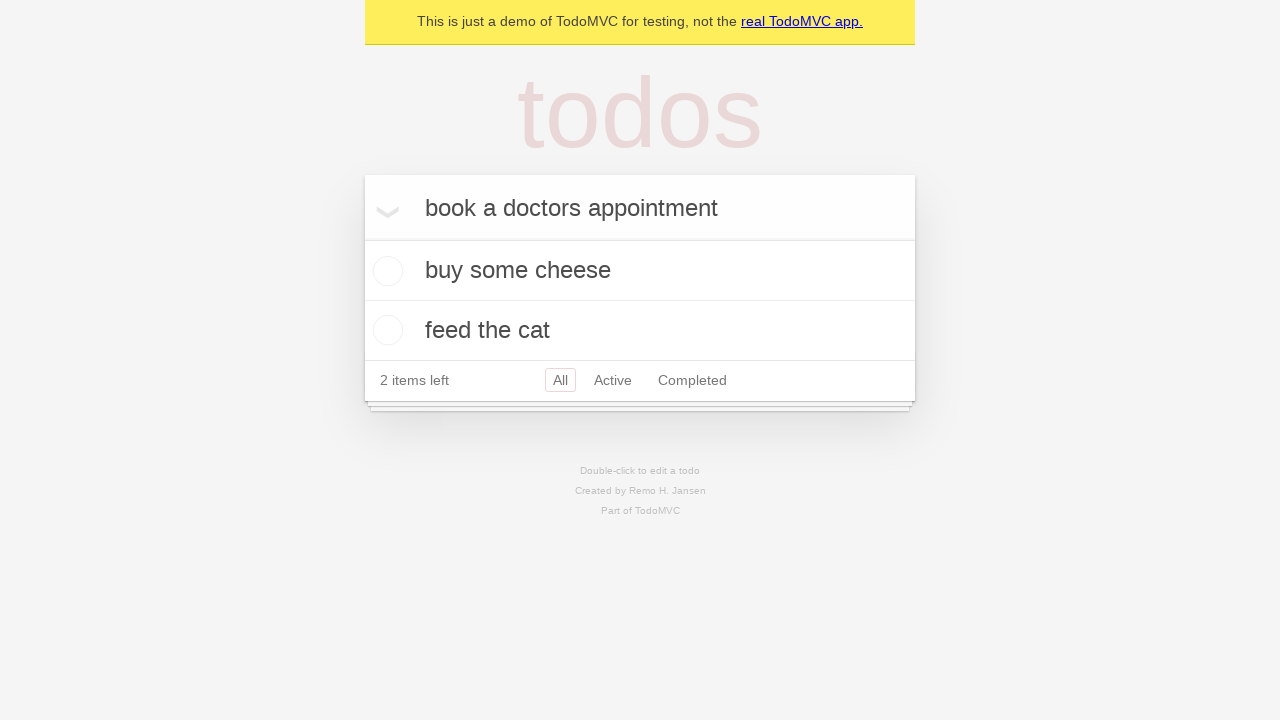

Pressed Enter to add third todo item on internal:attr=[placeholder="What needs to be done?"i]
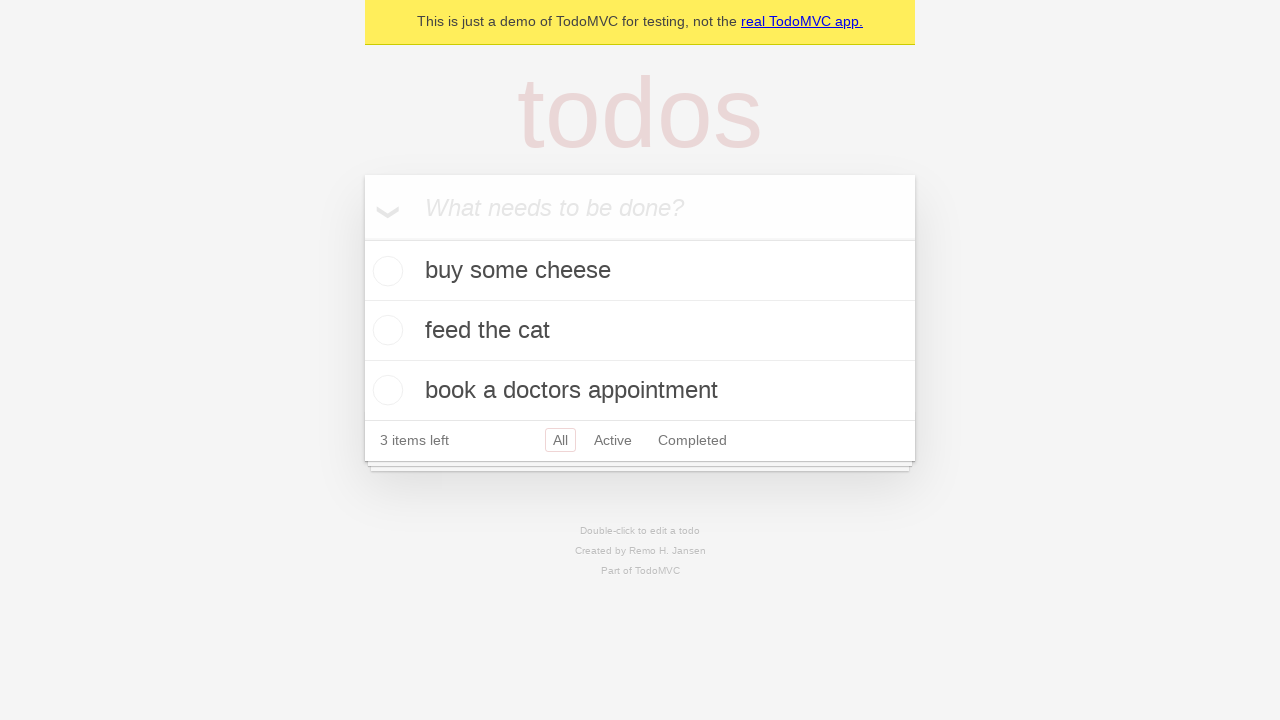

Checked the first todo item at (385, 271) on .todo-list li .toggle >> nth=0
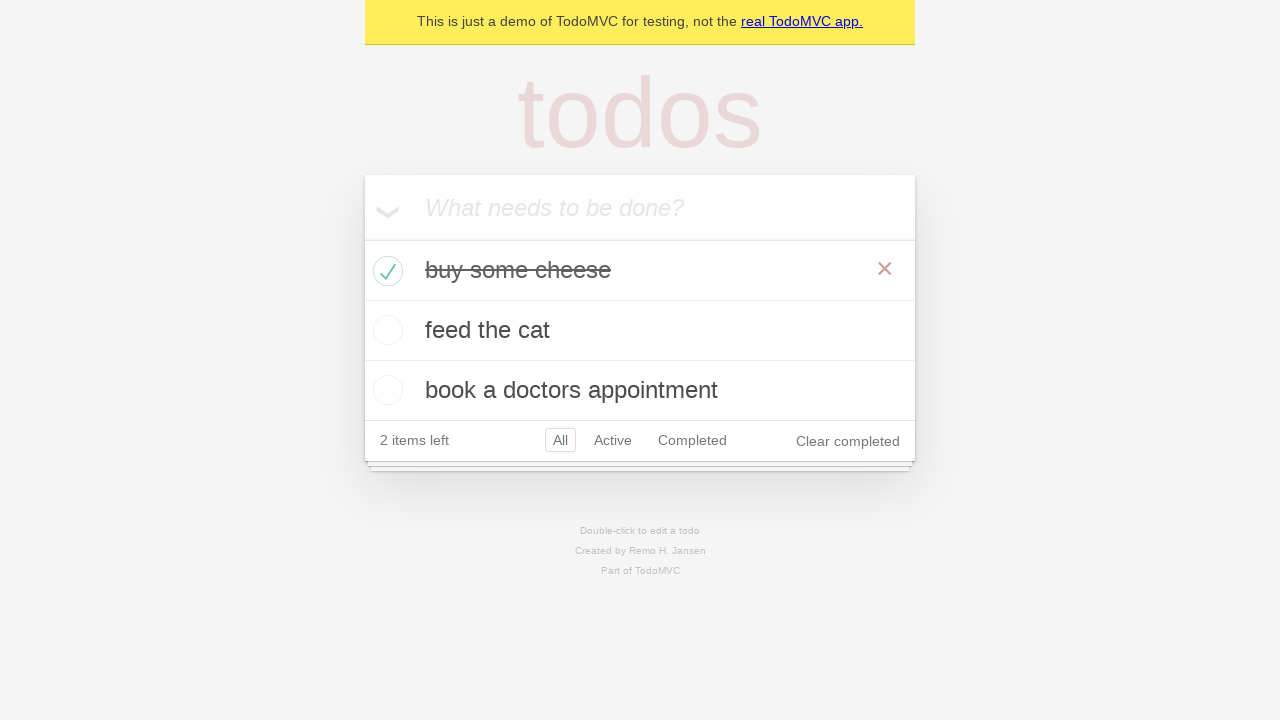

Clear completed button is now visible after checking an item
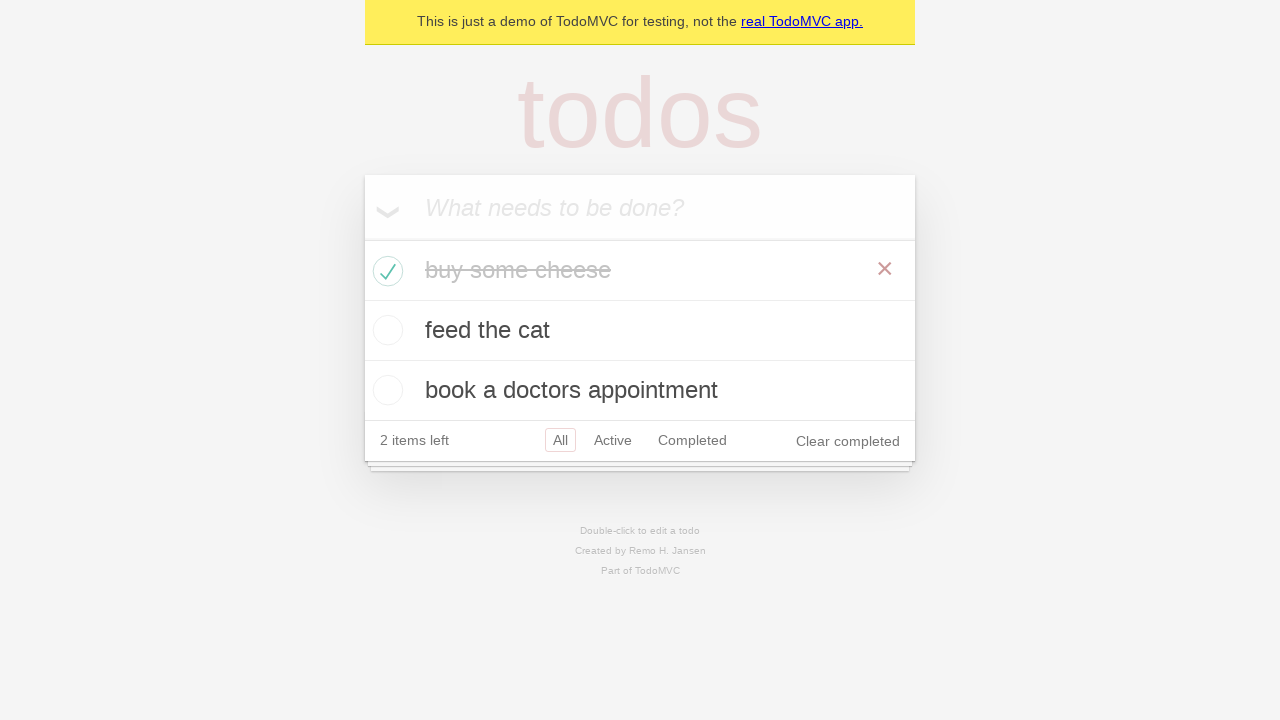

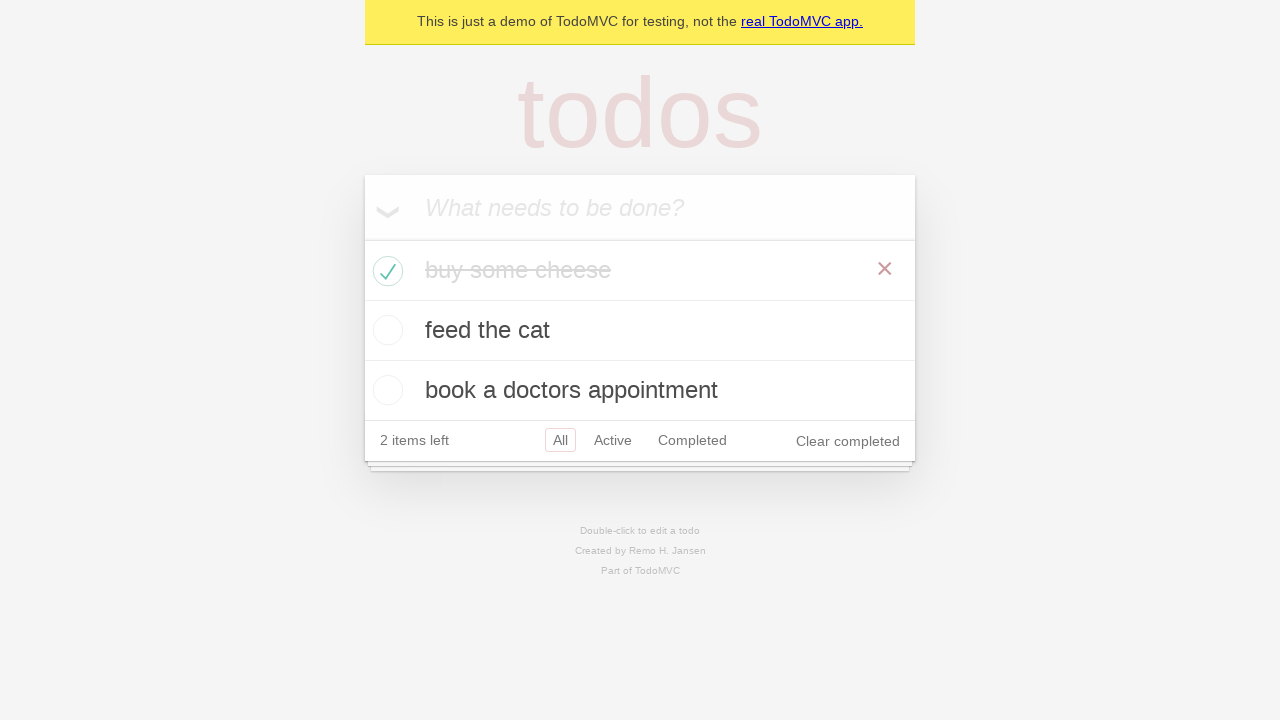